Tests handling of different JavaScript alert types (accept, confirm, and prompt) by triggering each alert and interacting with them appropriately

Starting URL: https://letcode.in/alert

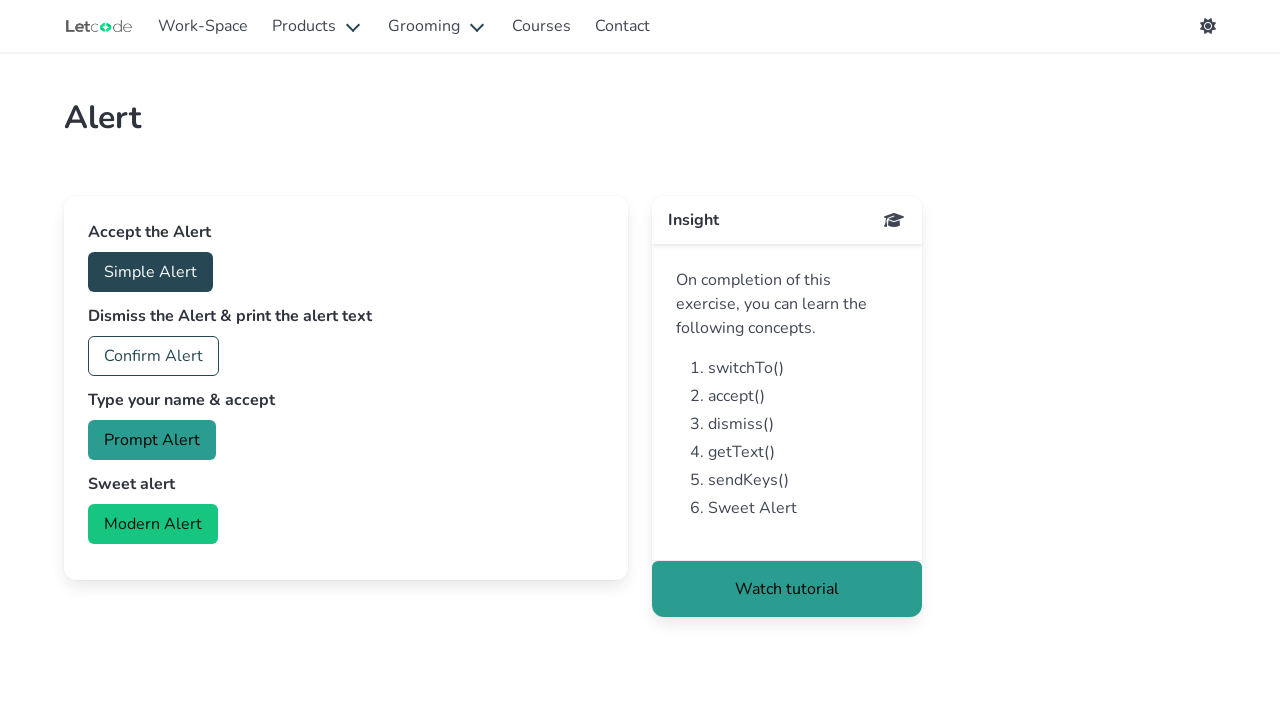

Clicked button to trigger simple alert at (150, 272) on #accept
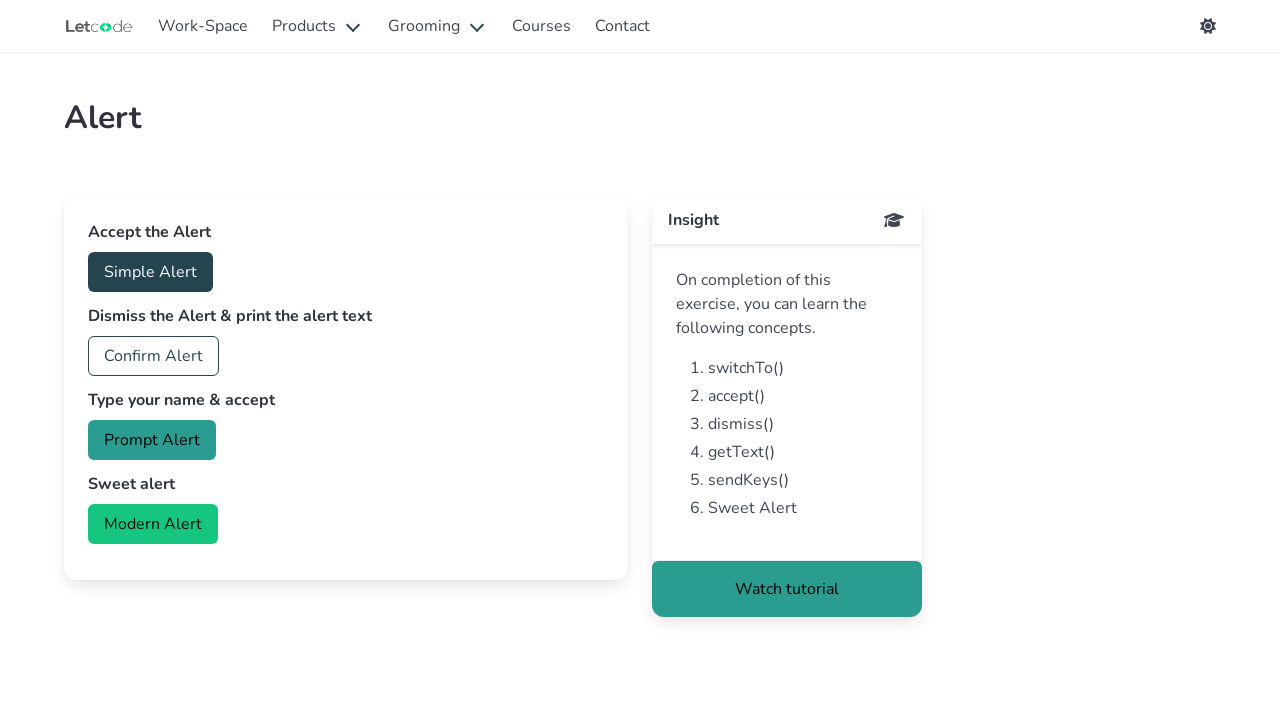

Accepted simple alert dialog at (150, 272) on #accept
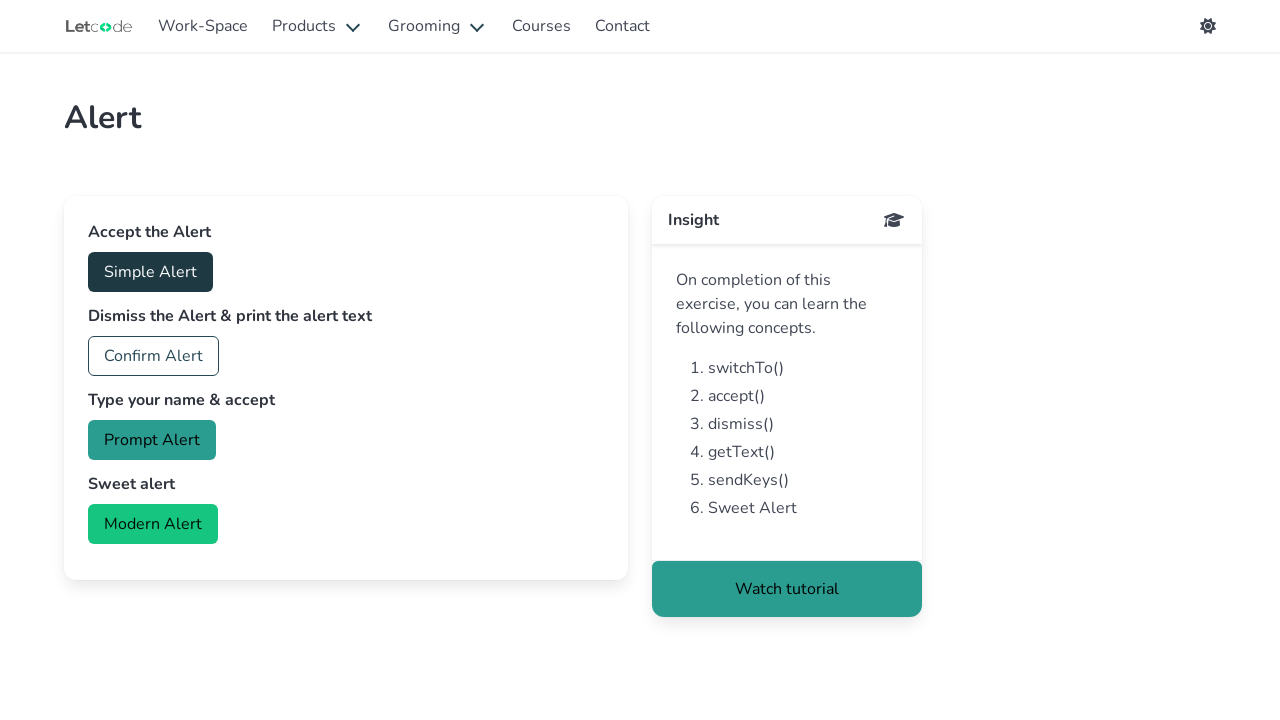

Clicked button to trigger confirm dialog at (154, 356) on #confirm
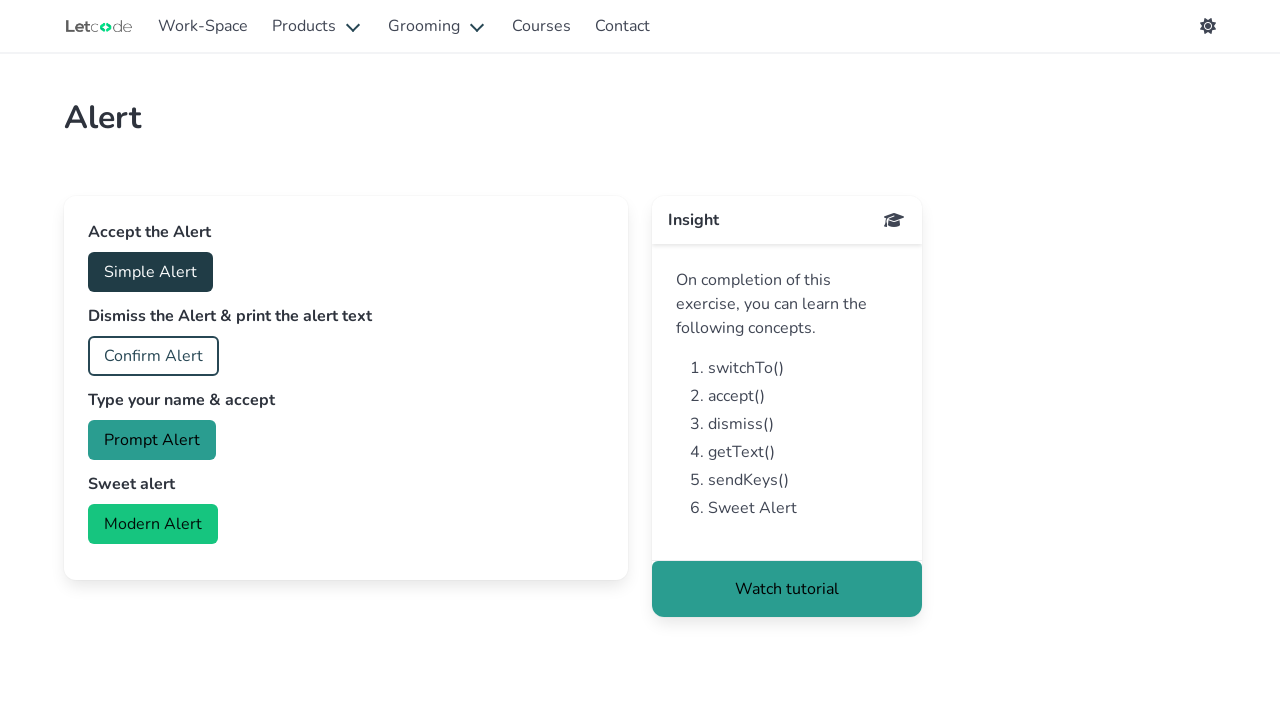

Dismissed confirm dialog at (154, 356) on #confirm
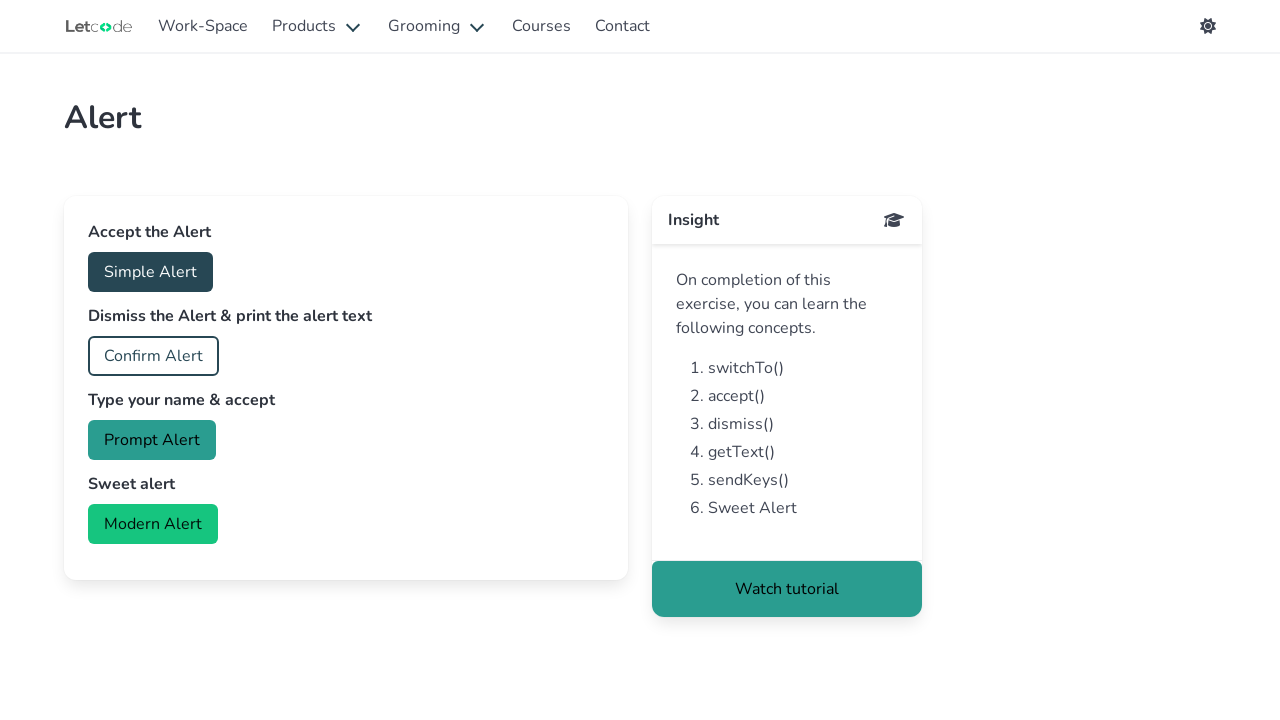

Accepted prompt dialog with text 'Hello' at (152, 440) on #prompt
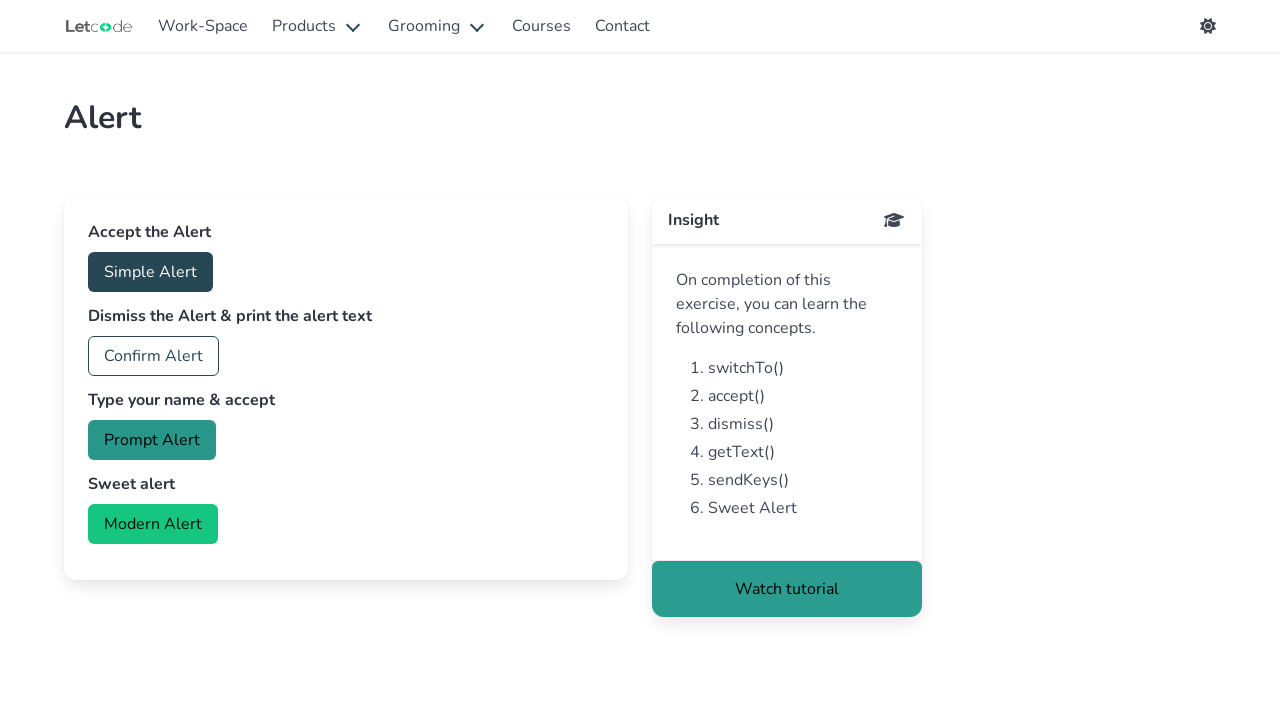

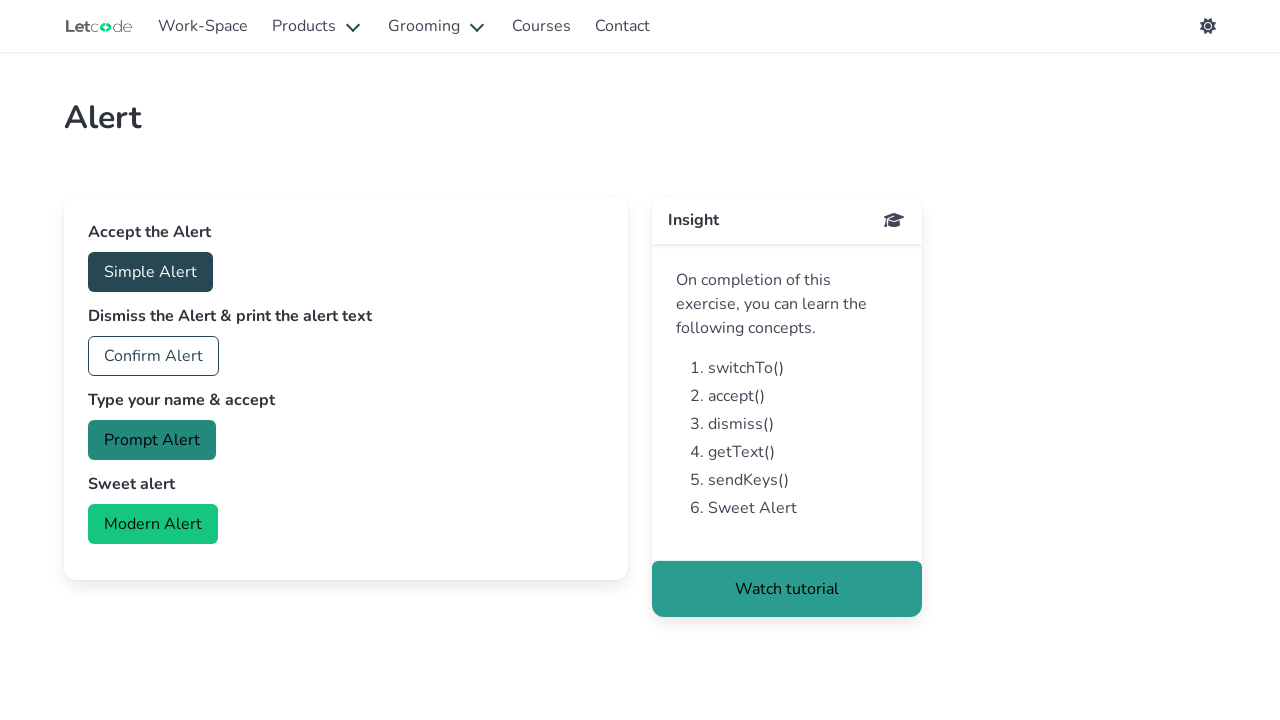